Tests the "Show more" button functionality on Orlen Connect portal by clicking it 5 times to expand the list of offers, then verifies that offer items are displayed on the page.

Starting URL: https://connect.orlen.pl/servlet/HomeServlet

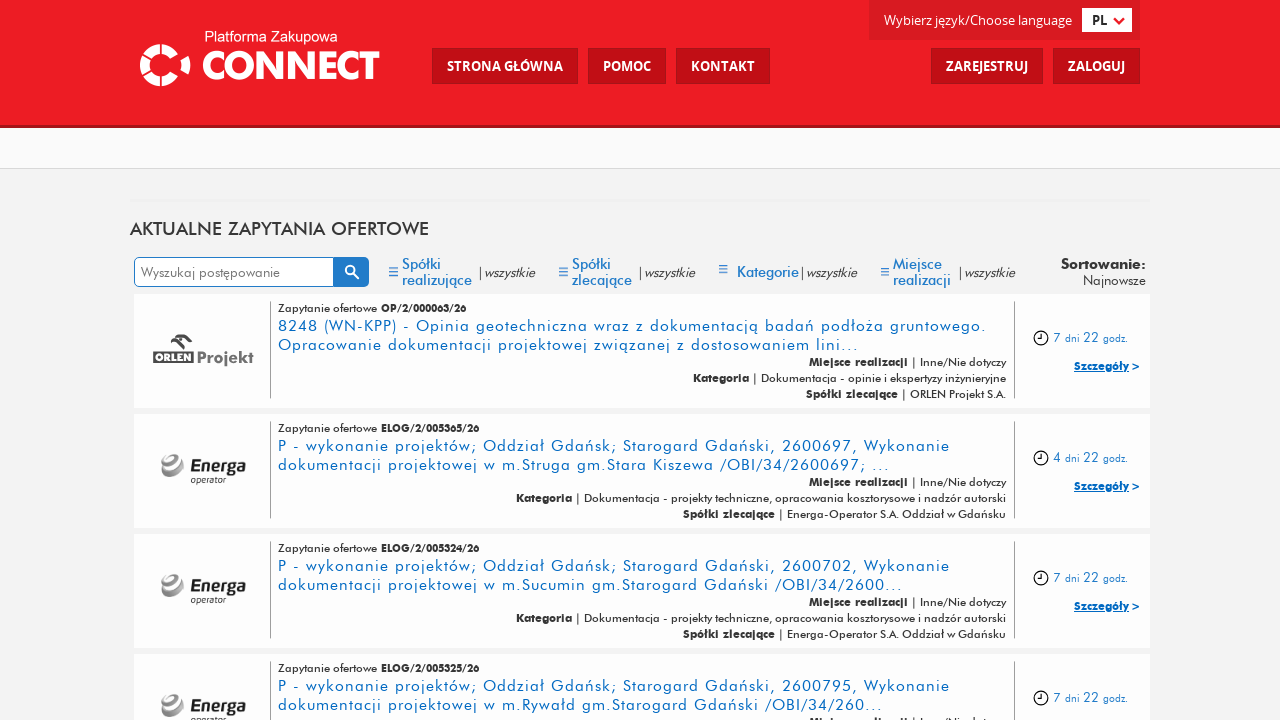

Waited for 'Show more' button to be visible
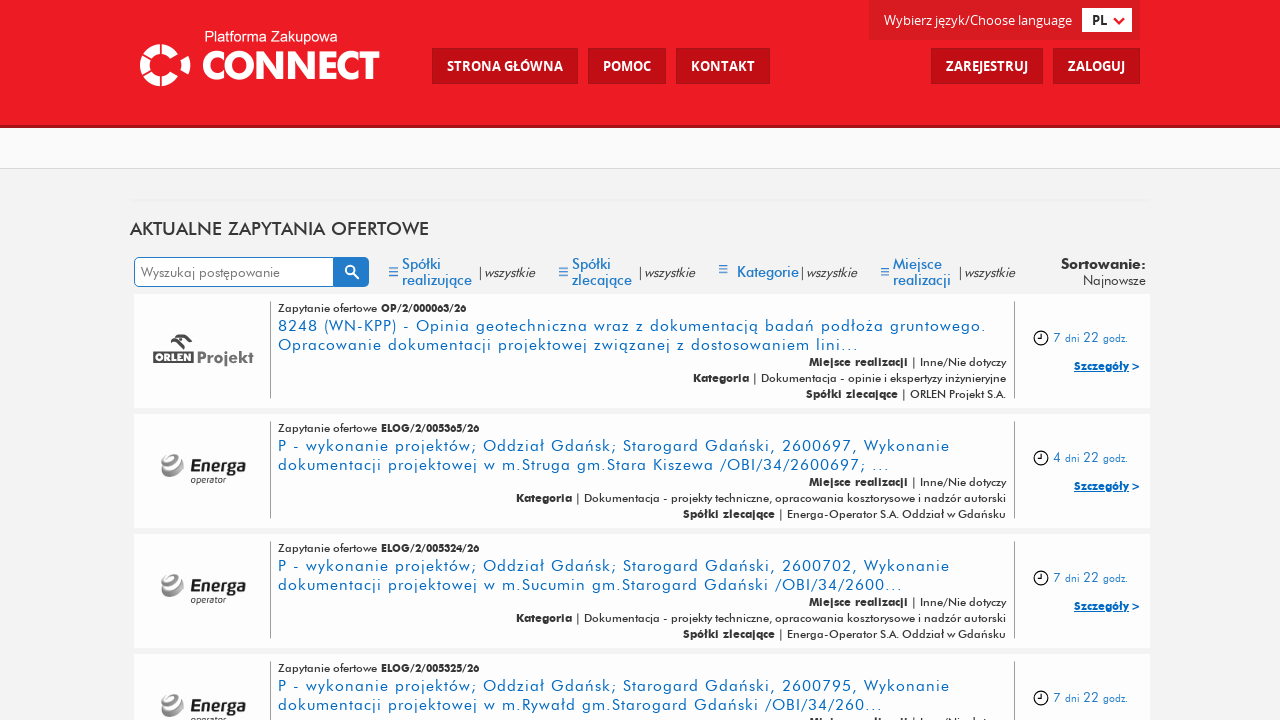

Clicked 'Show more' button (iteration 1/5) at (640, 502) on xpath=//*[contains(@class, "link-btn") and contains(@class, "link-load-more")]
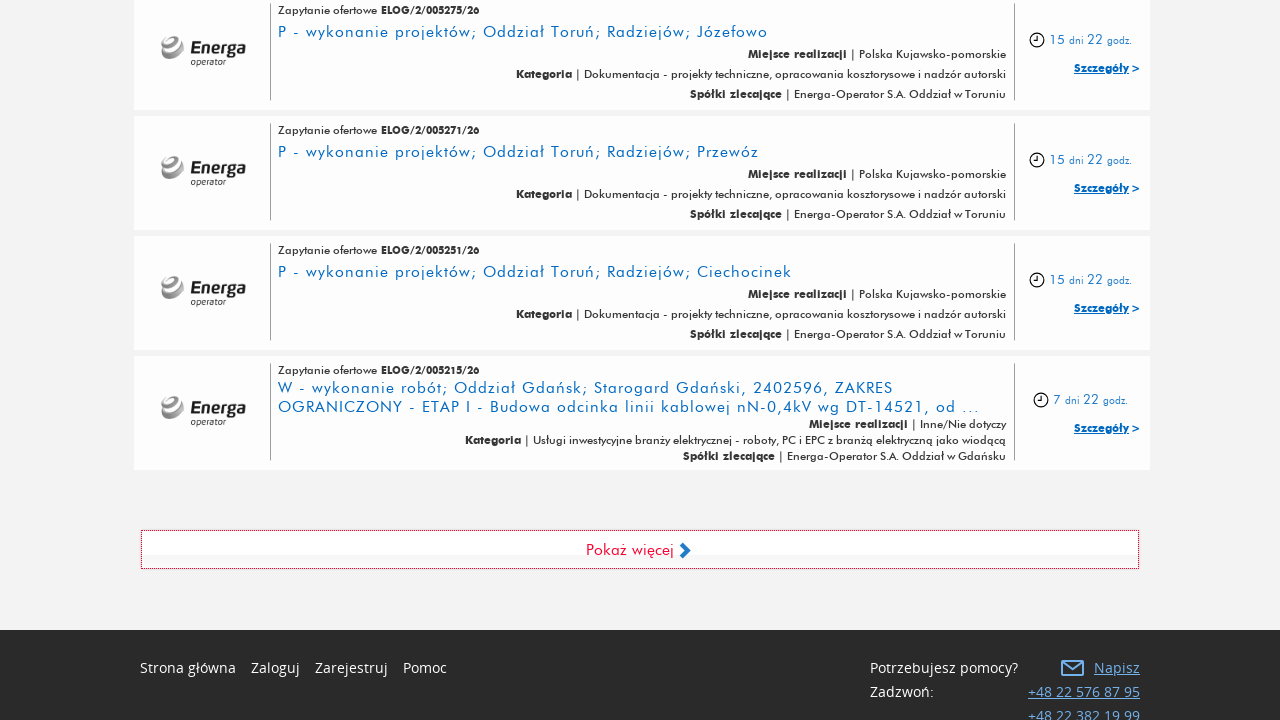

Waited 3 seconds for new content to load
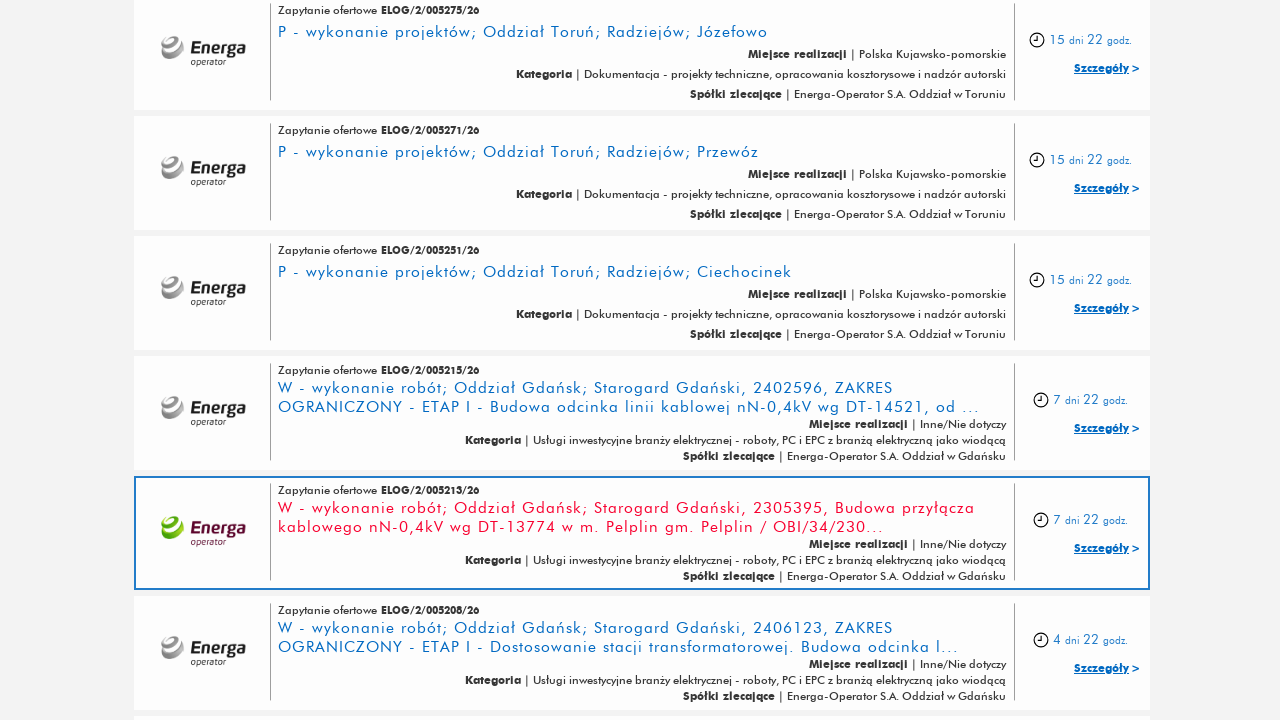

Clicked 'Show more' button (iteration 2/5) at (640, 502) on xpath=//*[contains(@class, "link-btn") and contains(@class, "link-load-more")]
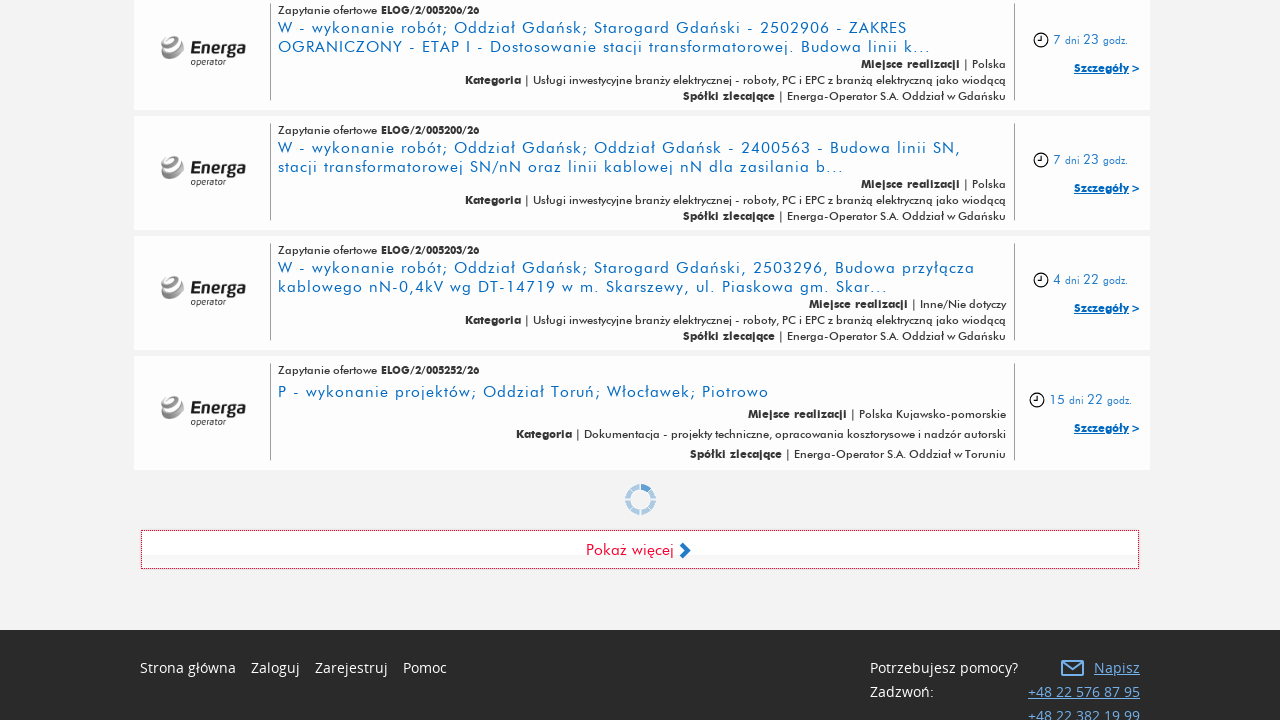

Waited 3 seconds for new content to load
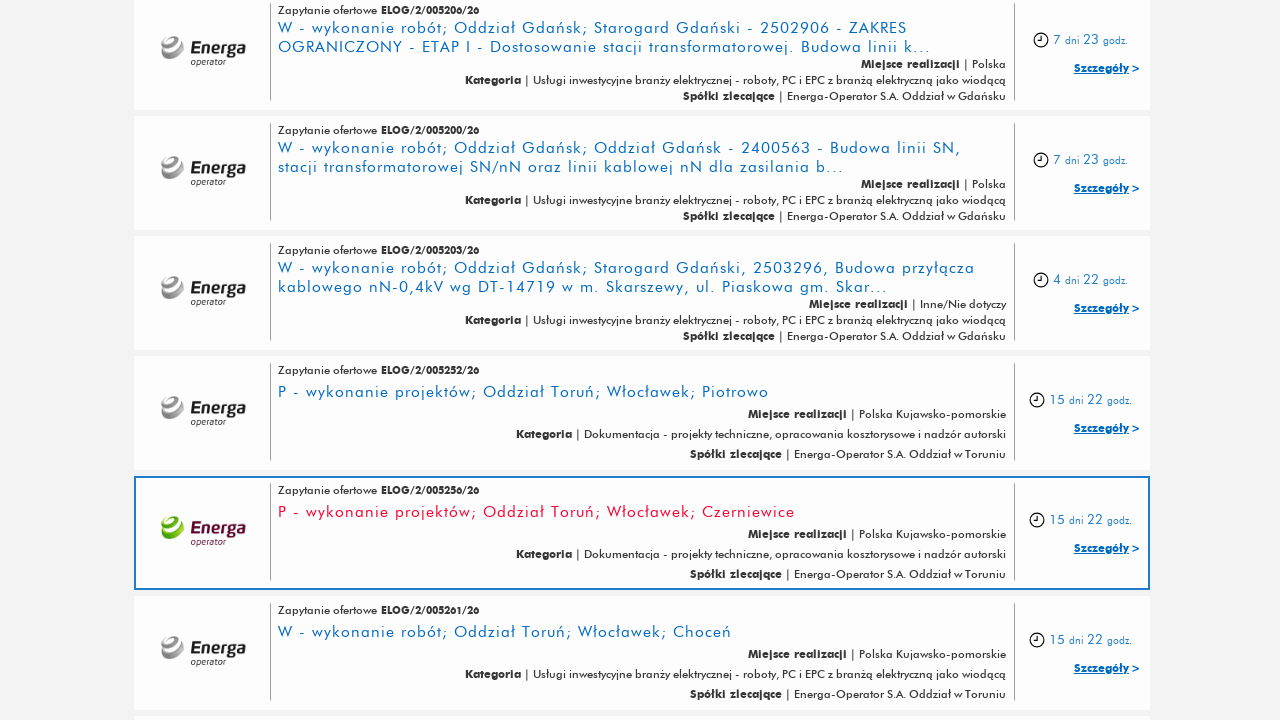

Clicked 'Show more' button (iteration 3/5) at (640, 502) on xpath=//*[contains(@class, "link-btn") and contains(@class, "link-load-more")]
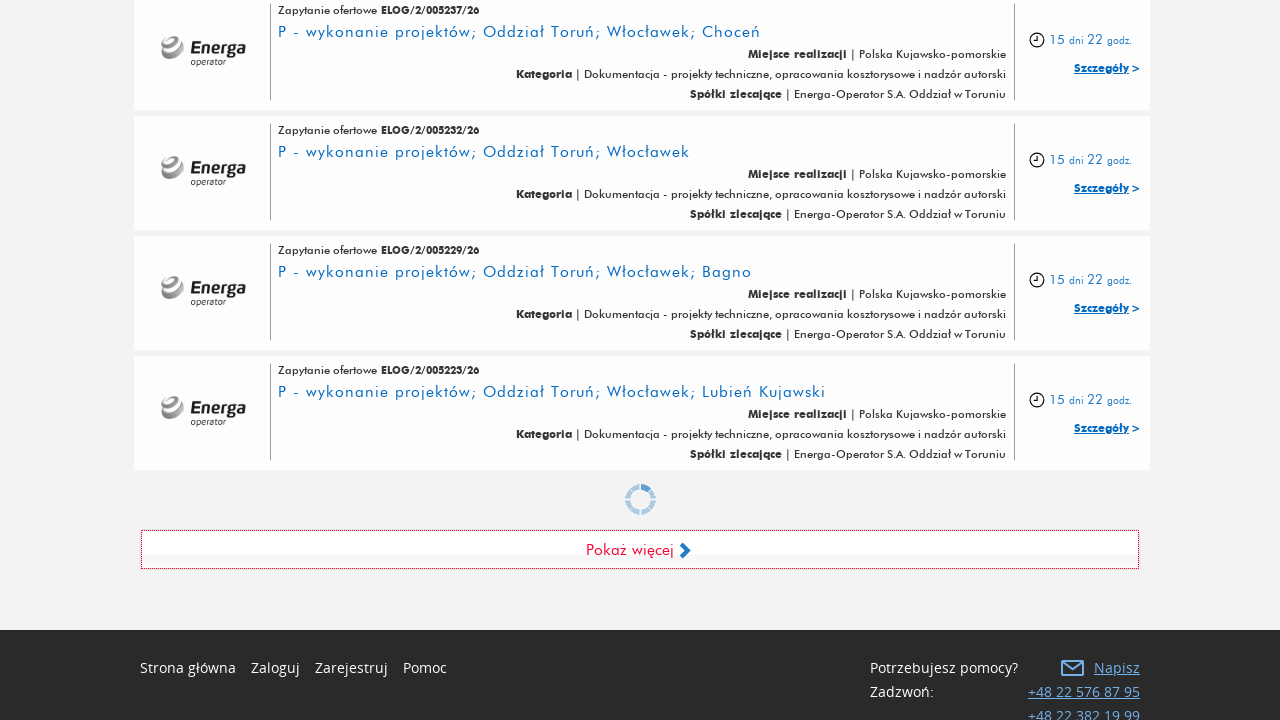

Waited 3 seconds for new content to load
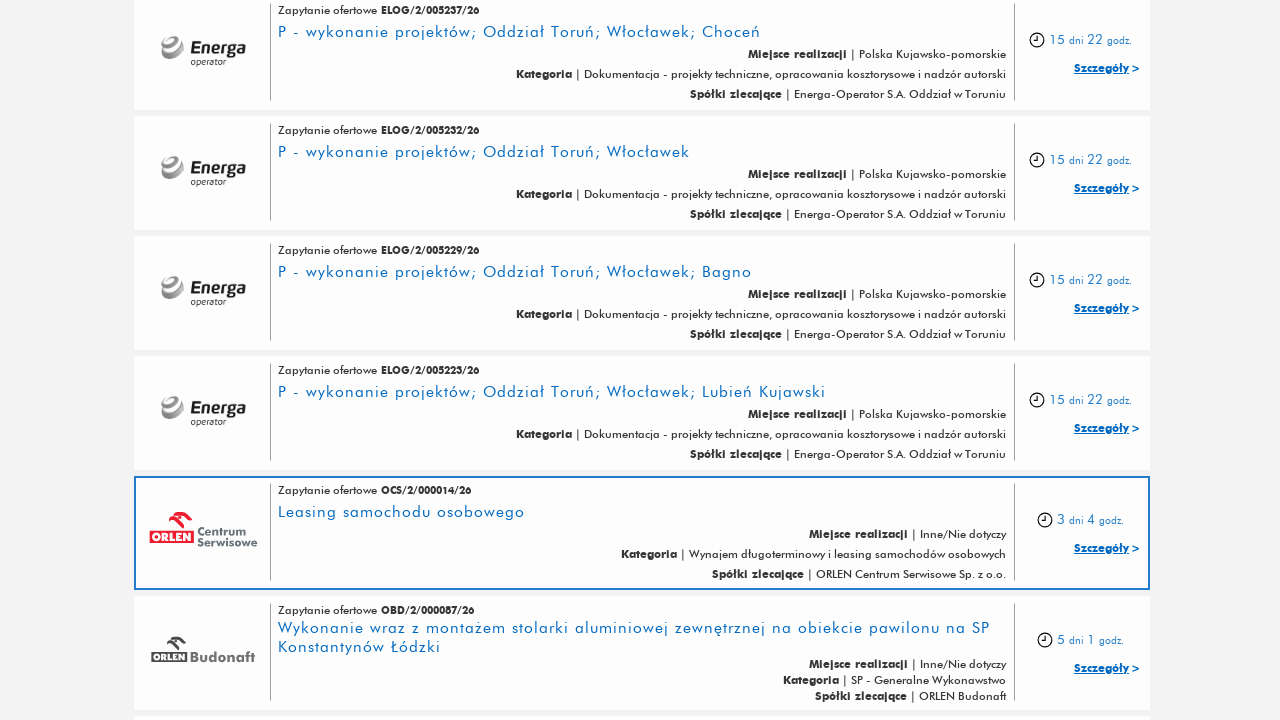

Clicked 'Show more' button (iteration 4/5) at (640, 502) on xpath=//*[contains(@class, "link-btn") and contains(@class, "link-load-more")]
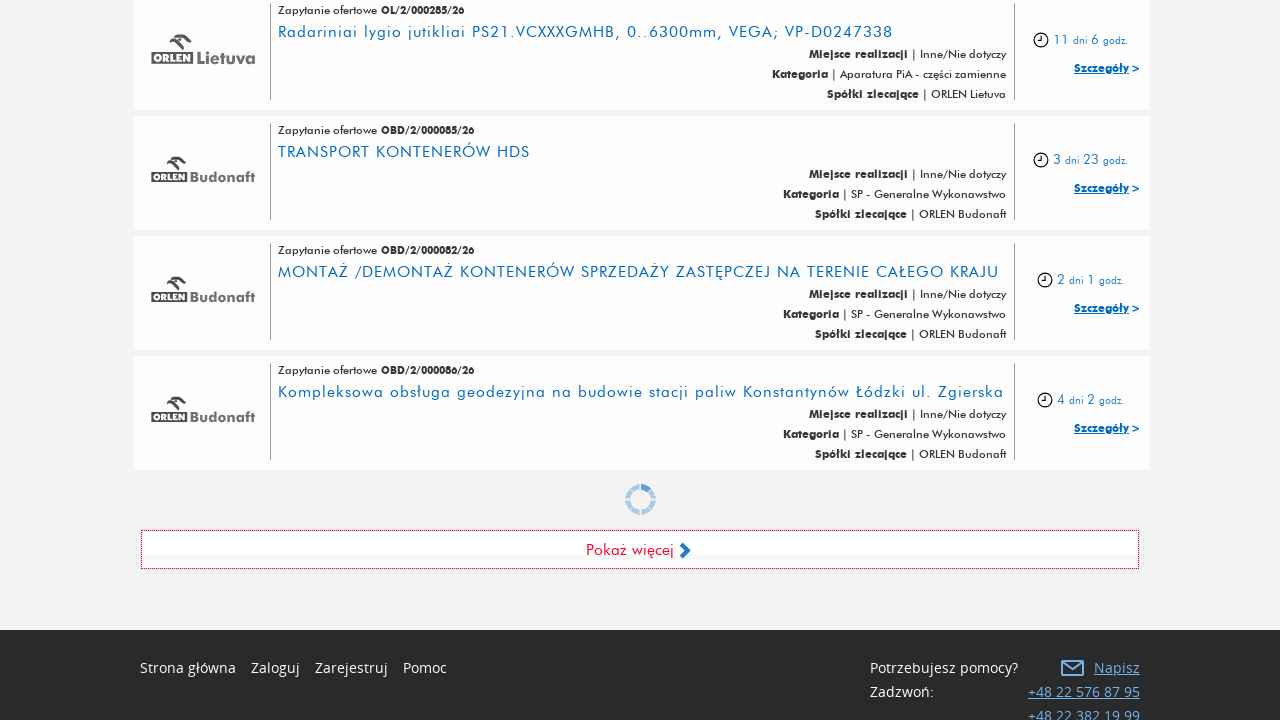

Waited 3 seconds for new content to load
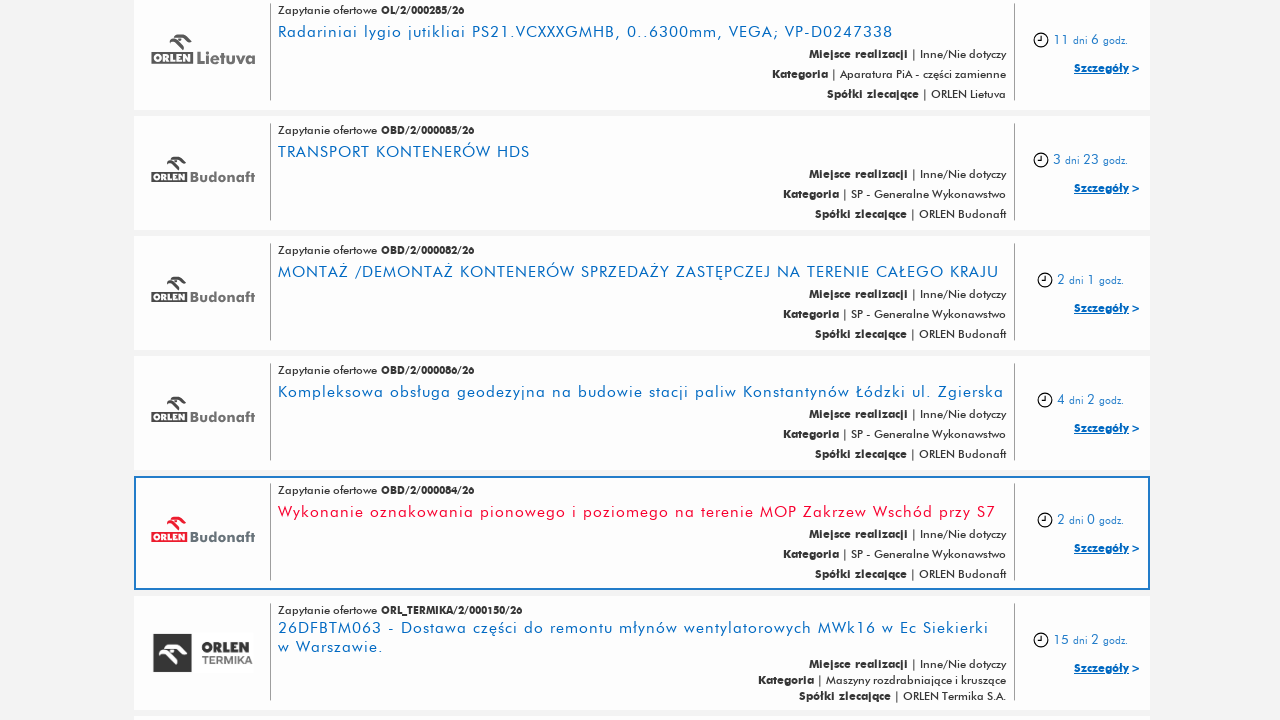

Clicked 'Show more' button (iteration 5/5) at (640, 502) on xpath=//*[contains(@class, "link-btn") and contains(@class, "link-load-more")]
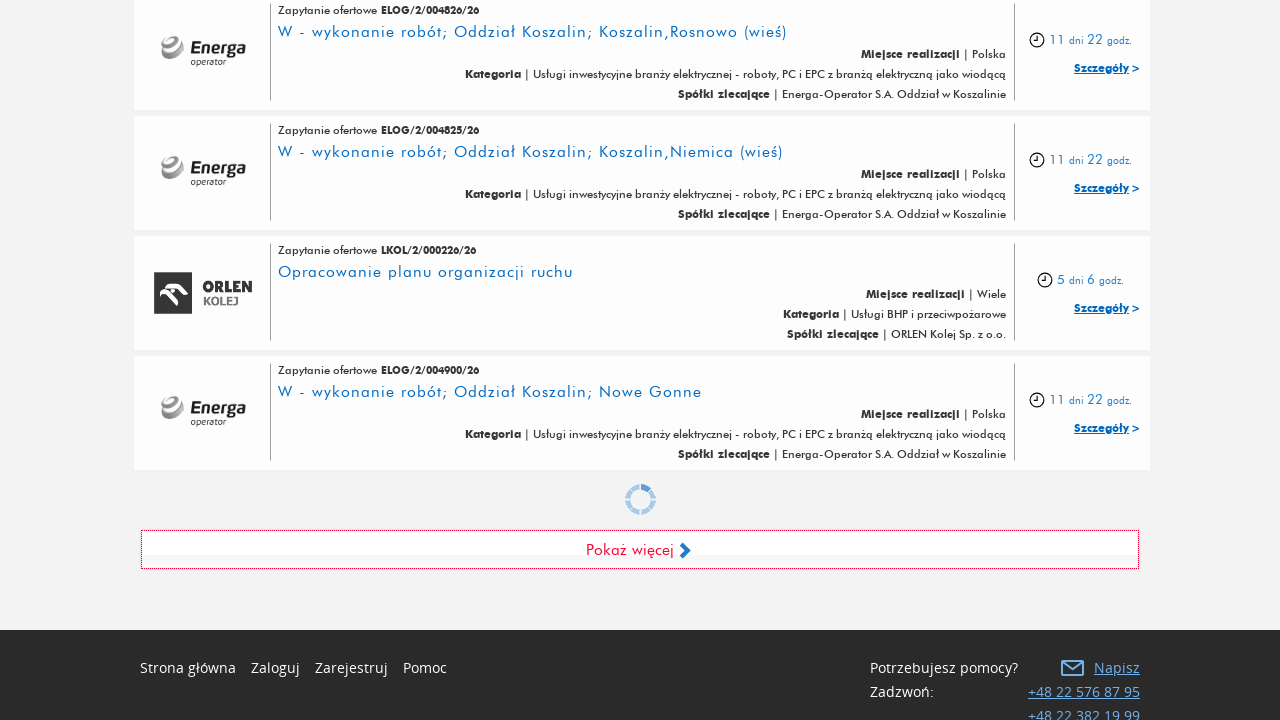

Waited 3 seconds for new content to load
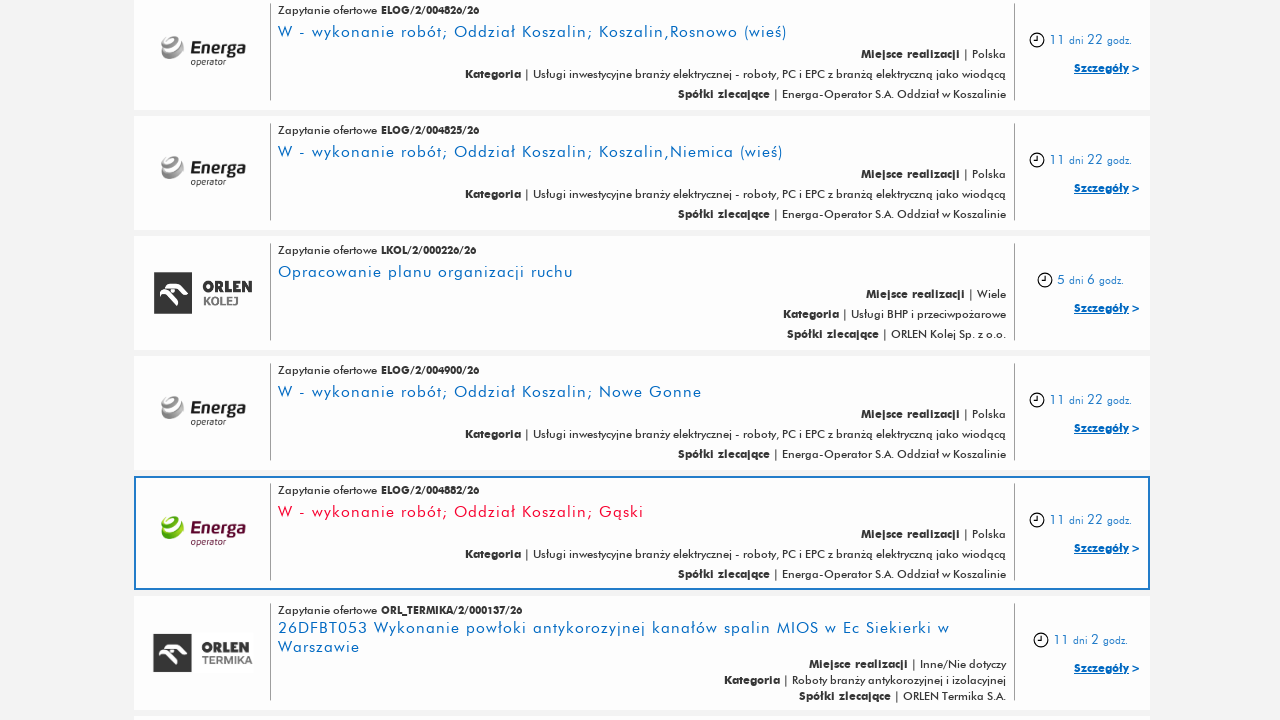

Verified that offer items are displayed on the page
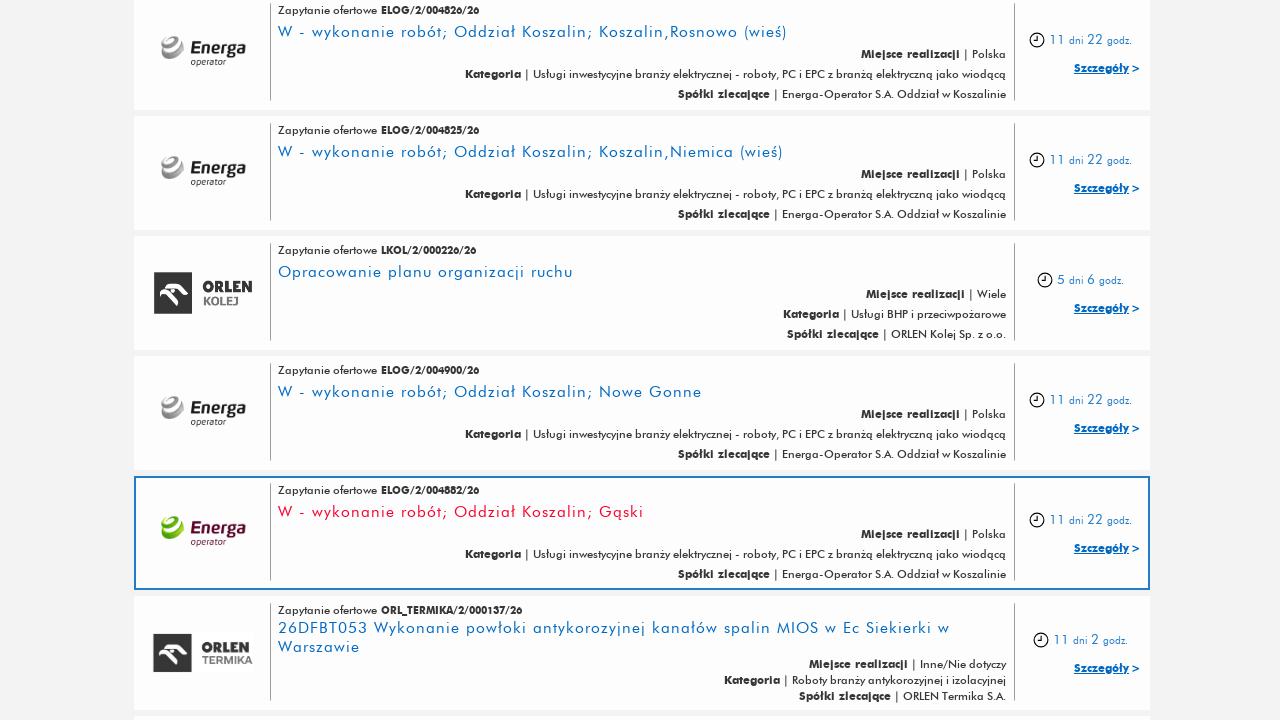

Verified offer item number details are present
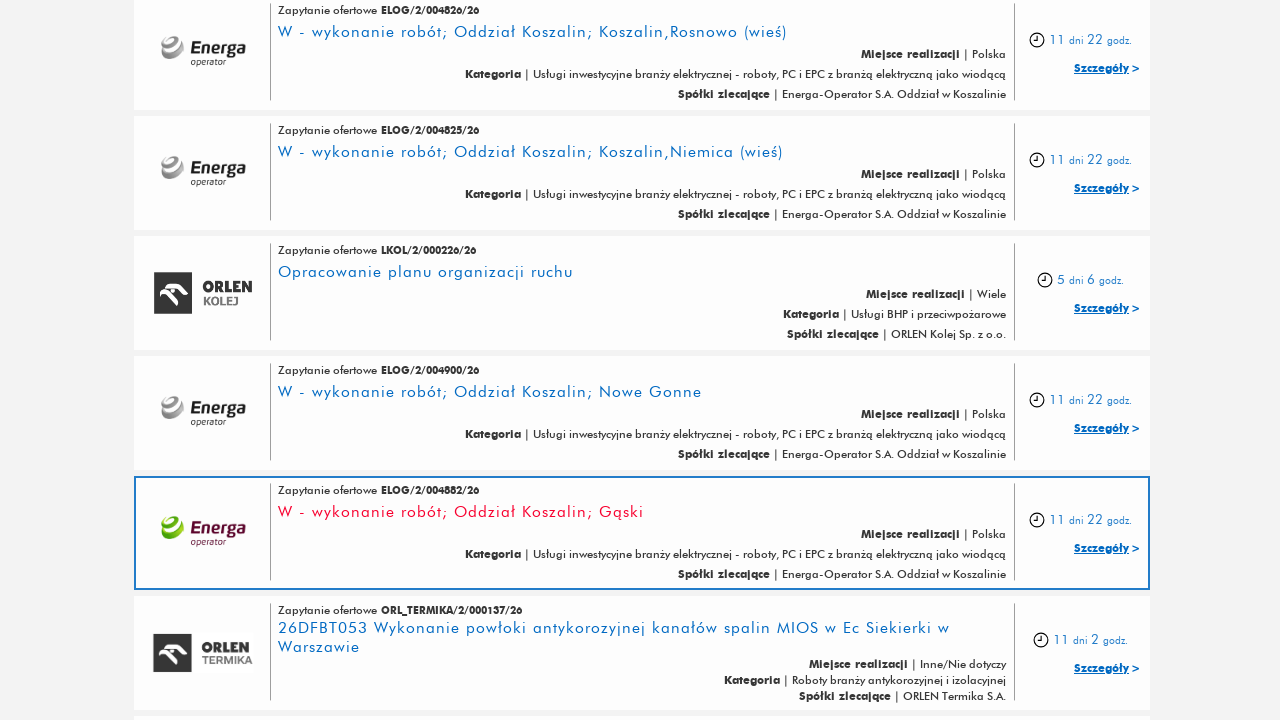

Verified offer item name details are present
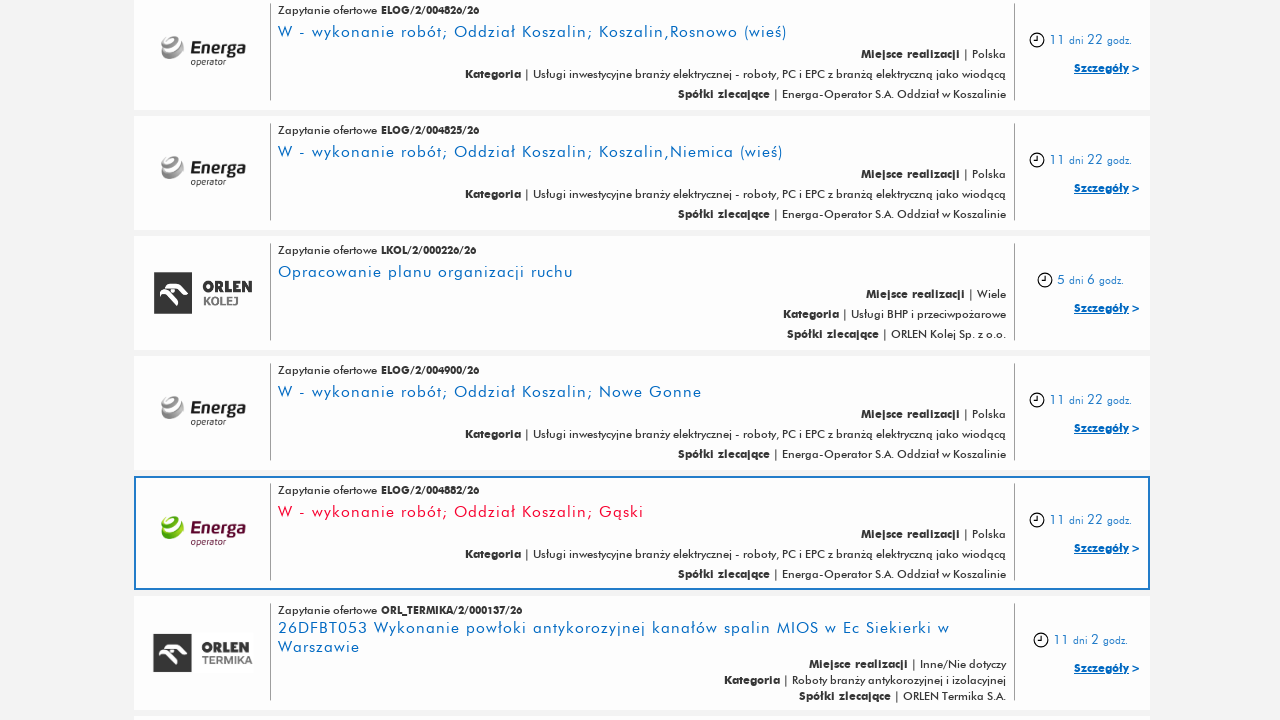

Verified offer item category details are present
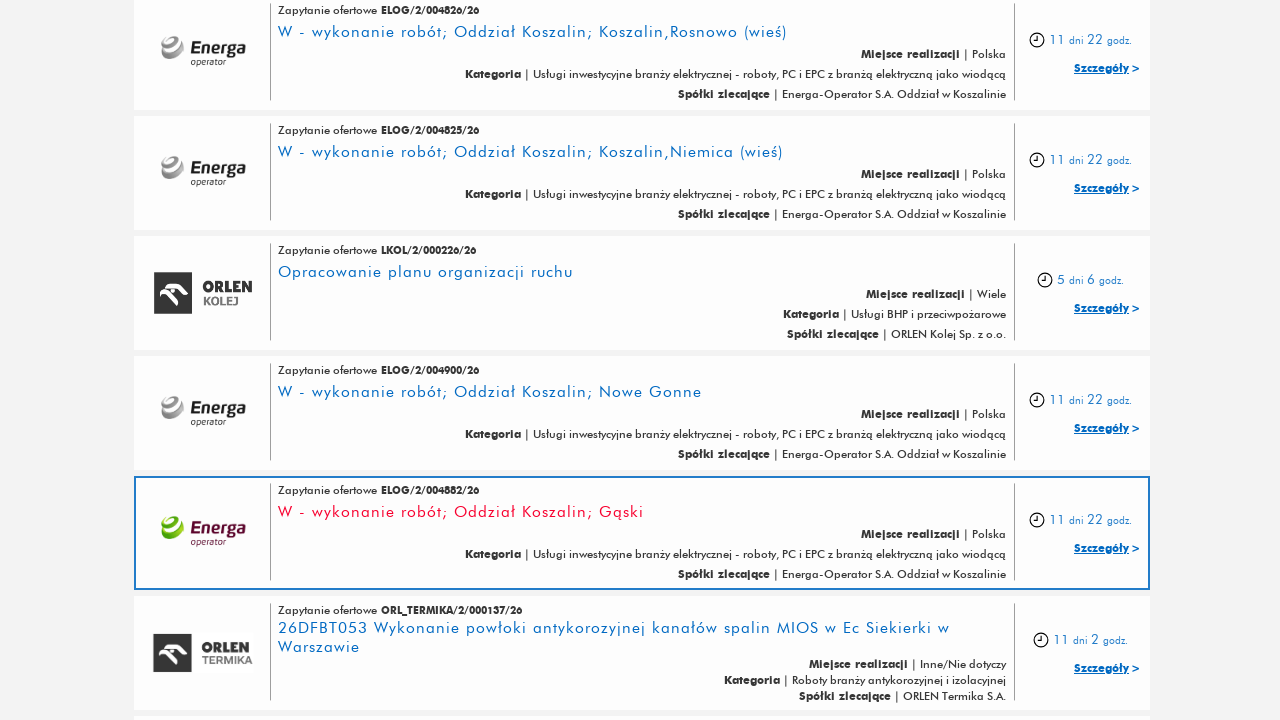

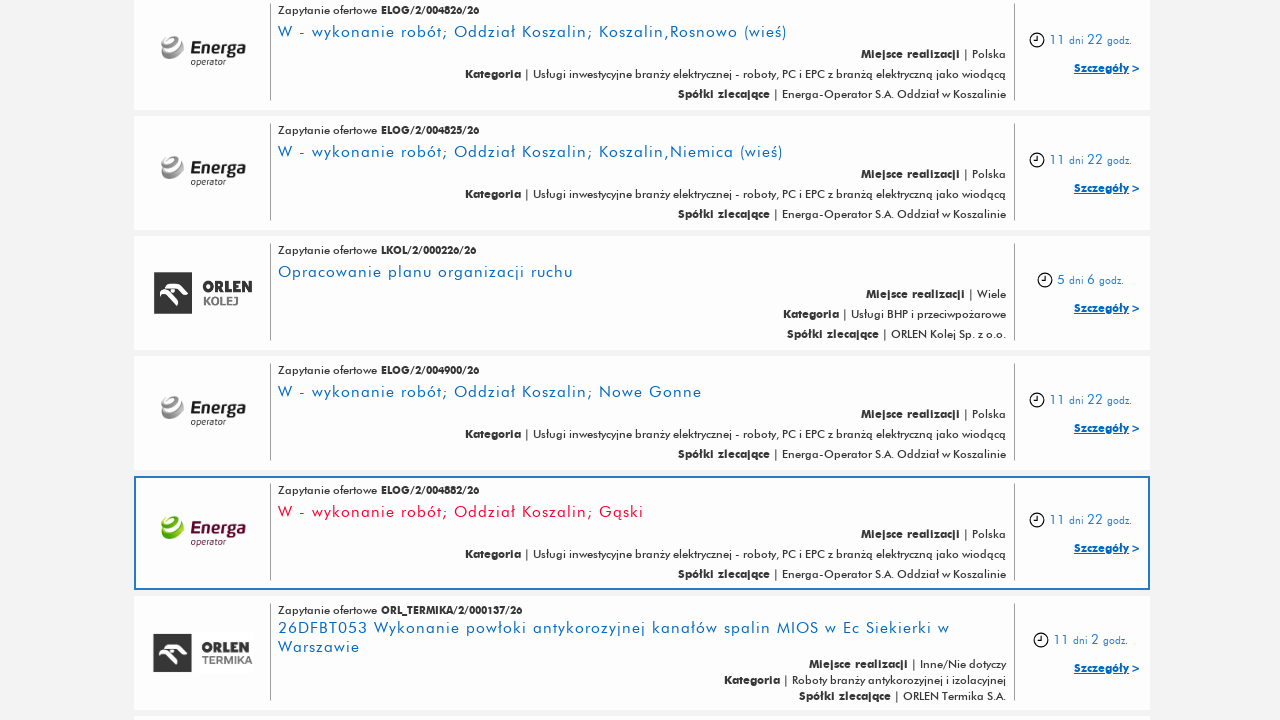